Tests search functionality by entering a search keyword and submitting the search form

Starting URL: https://pjt3591oo.github.io/search

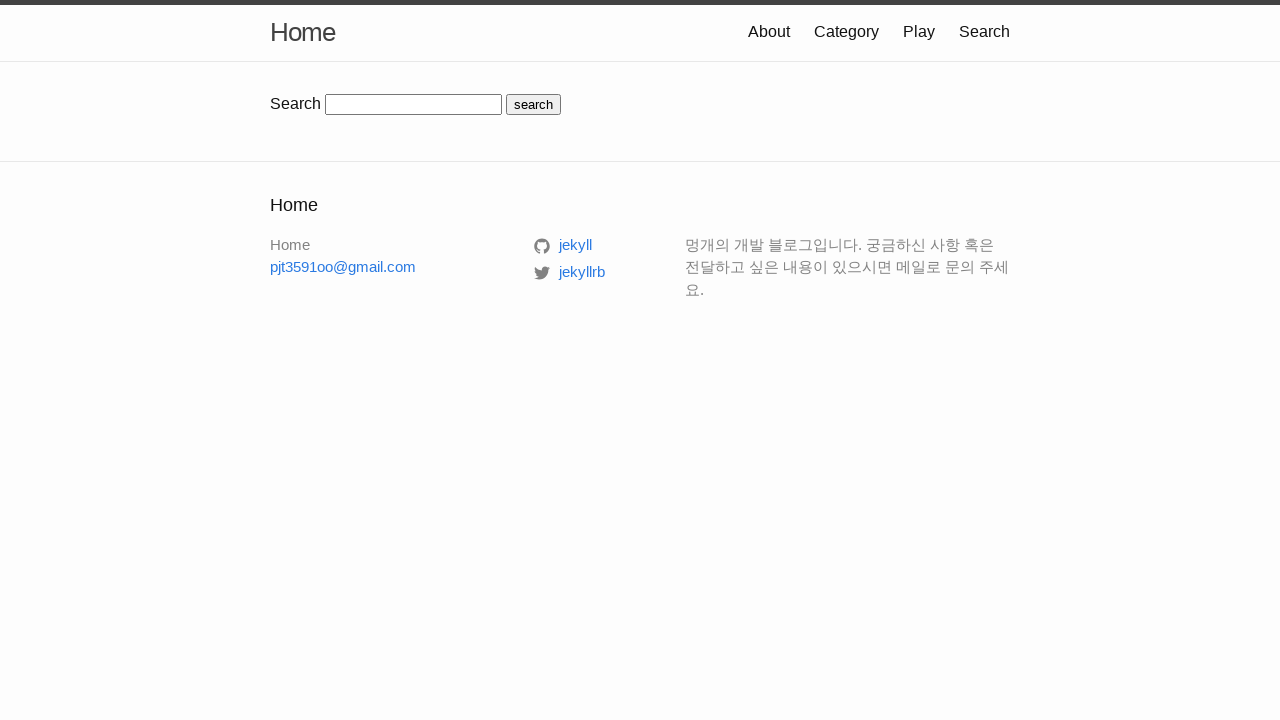

Filled search box with keyword 'db' on input#search-box
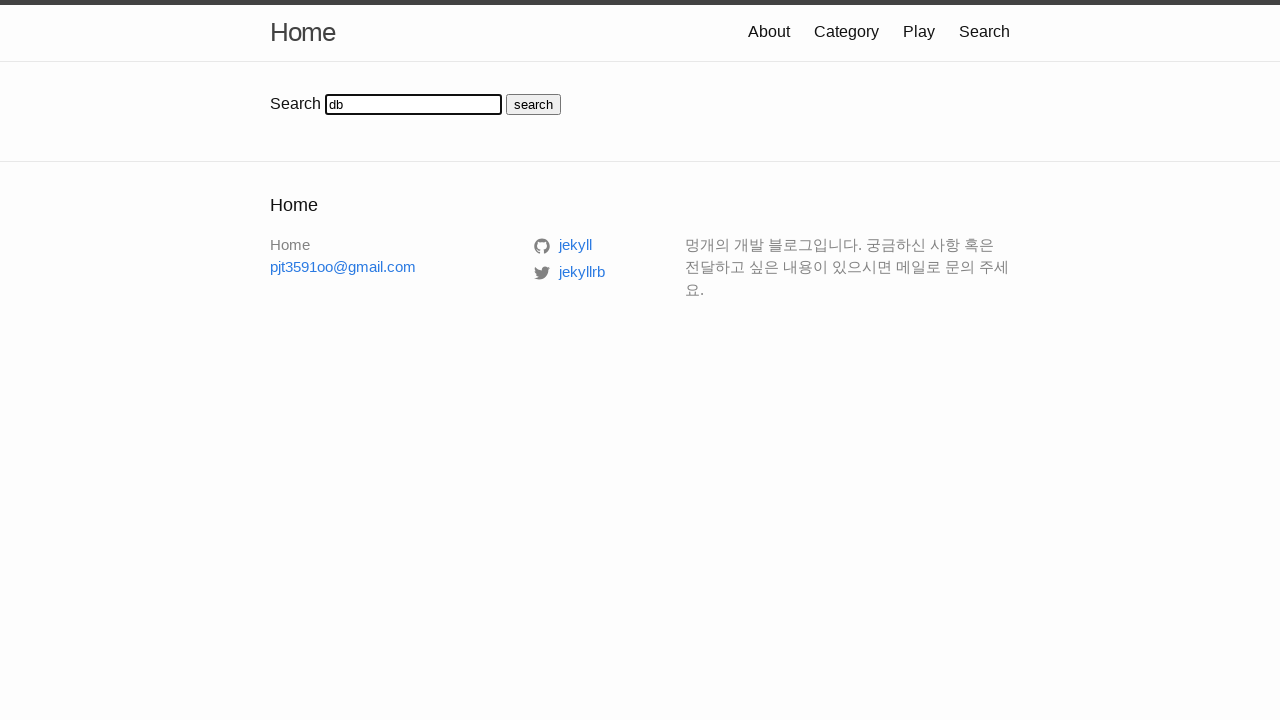

Submitted search form by pressing Enter on input#search-box
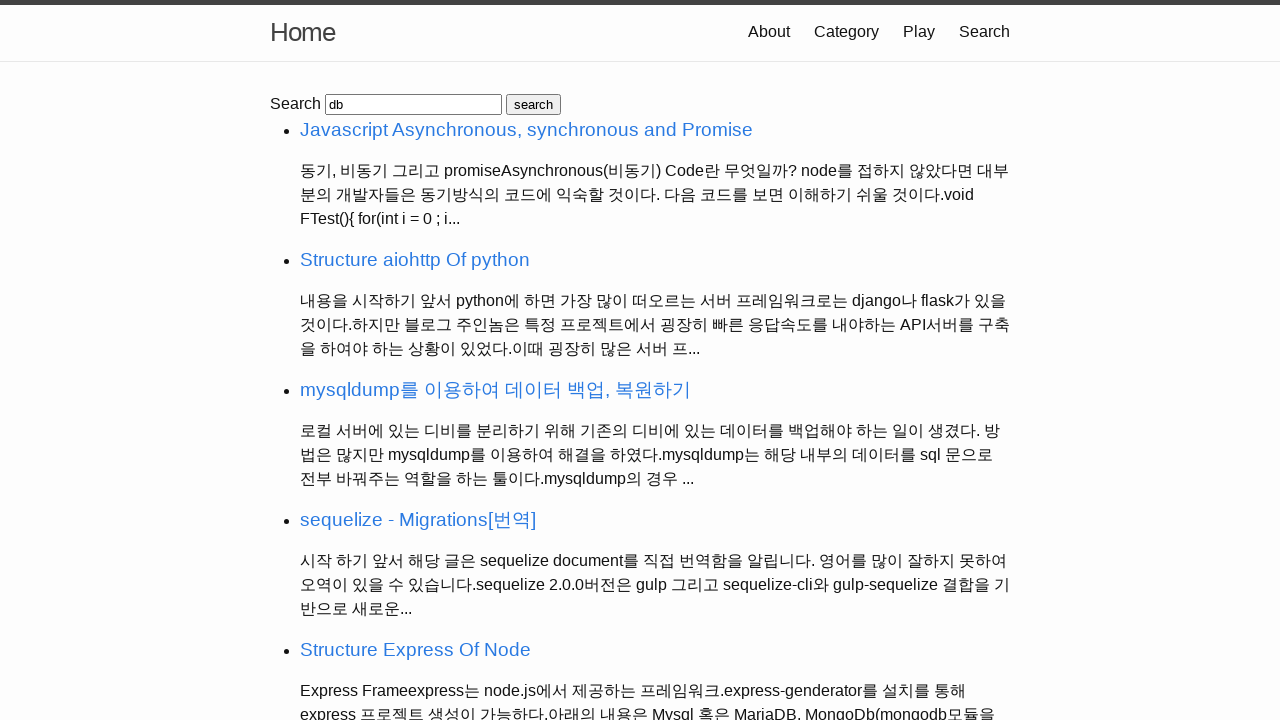

Search results appeared
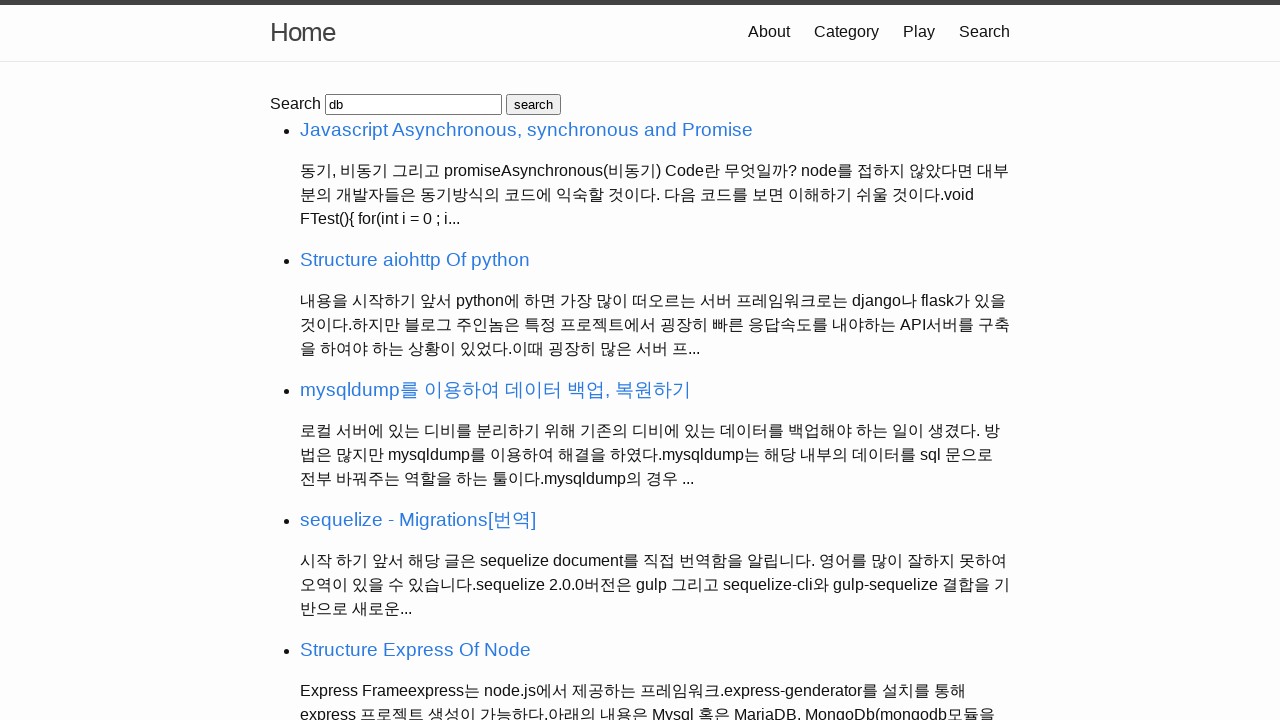

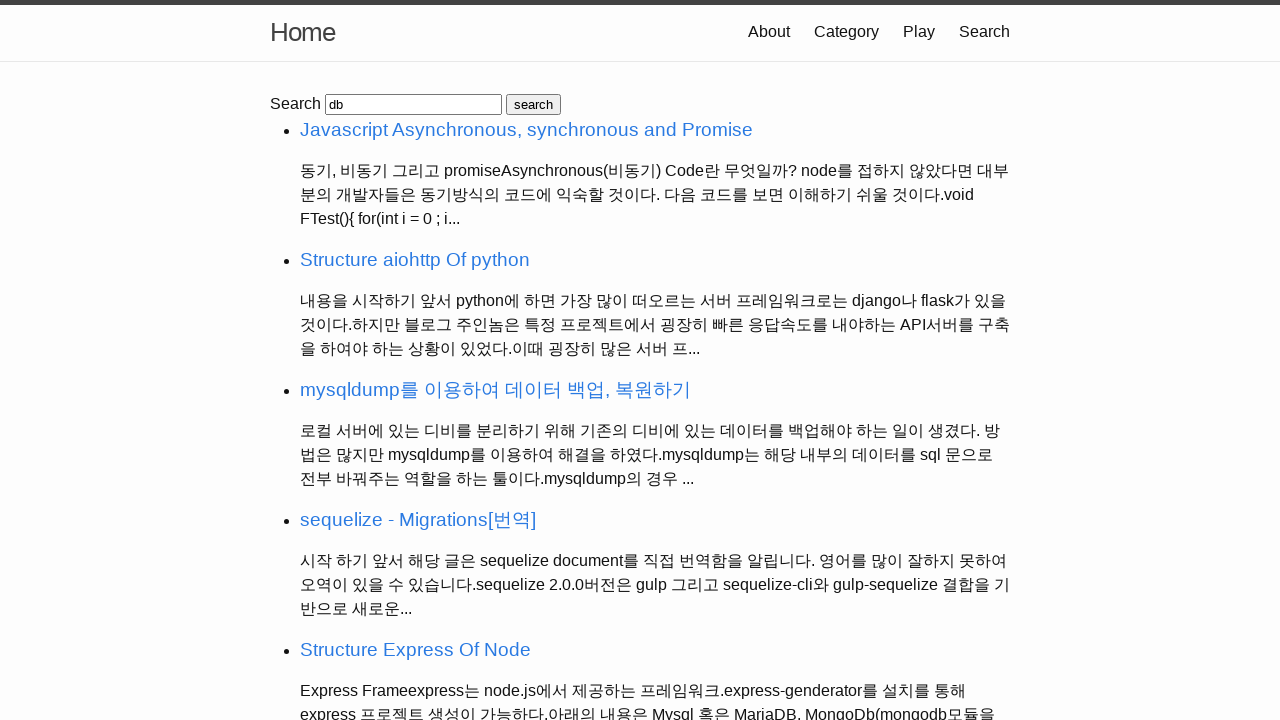